Tests interaction with a blog page by entering text in a field and clicking a search button

Starting URL: http://testautomationpractice.blogspot.com/

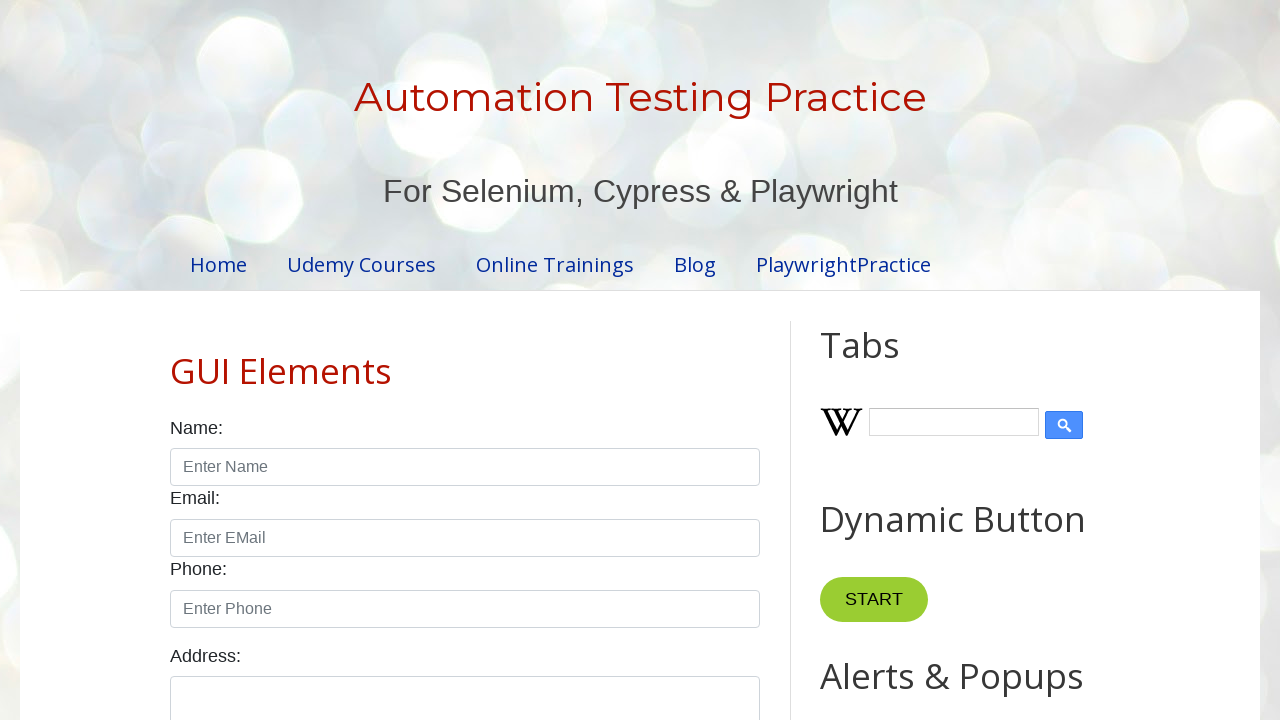

Filled input field with 'Trichy' on input
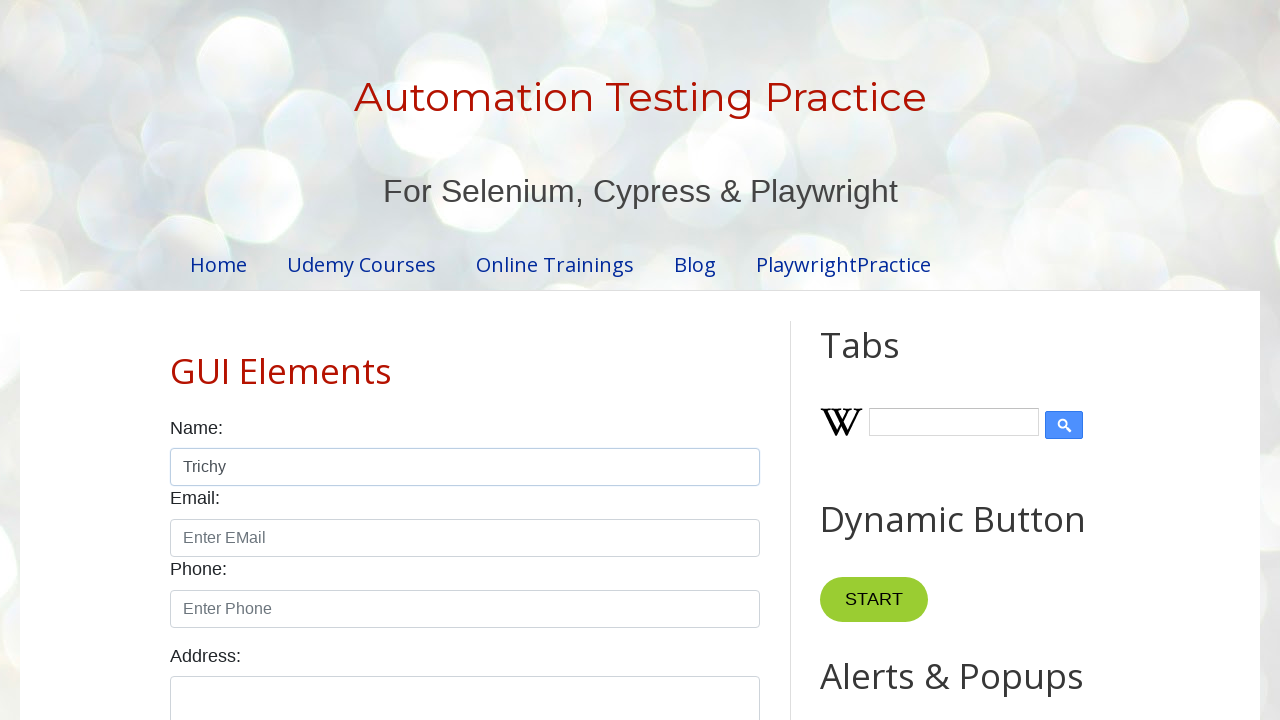

Pressed Enter key in input field on input
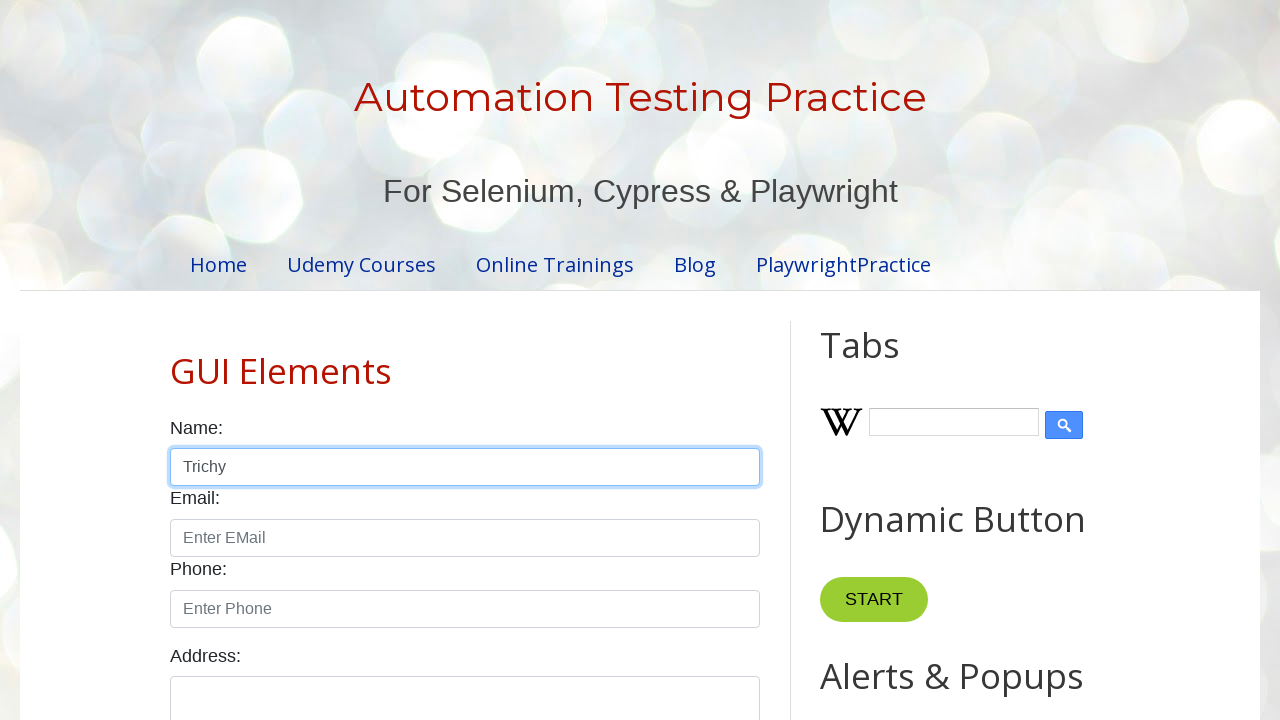

Clicked search button at (596, 360) on button
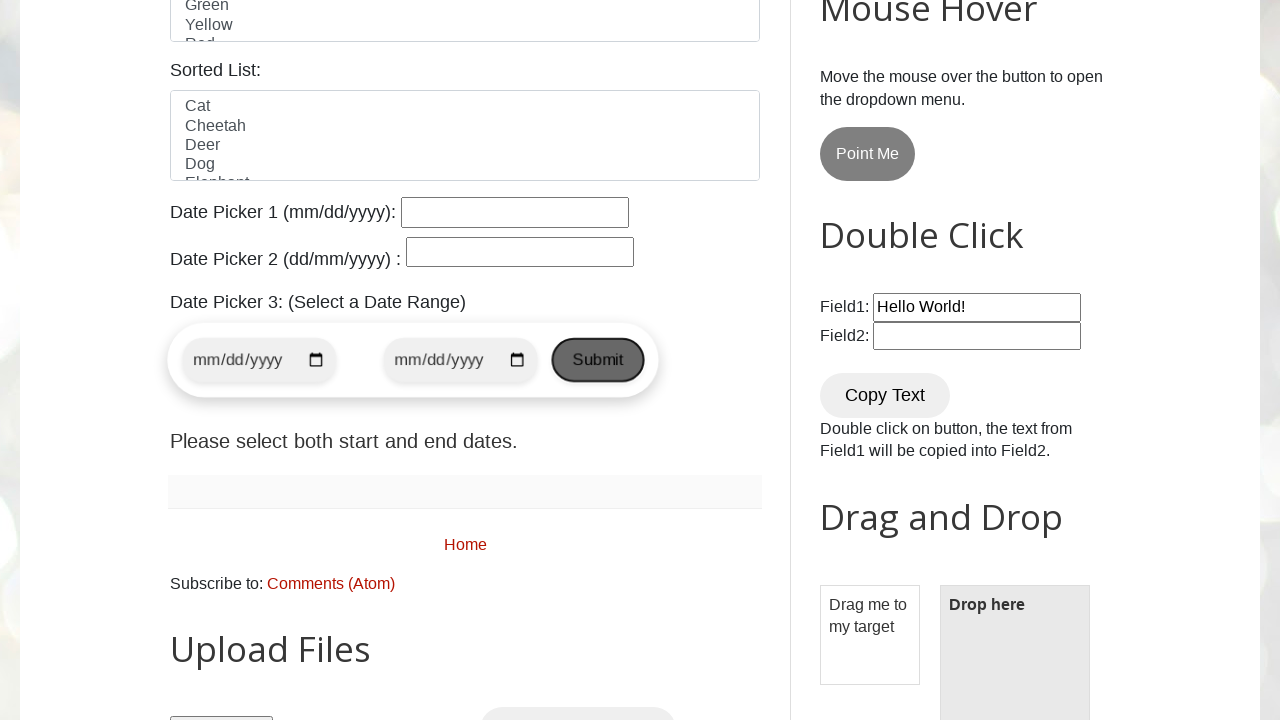

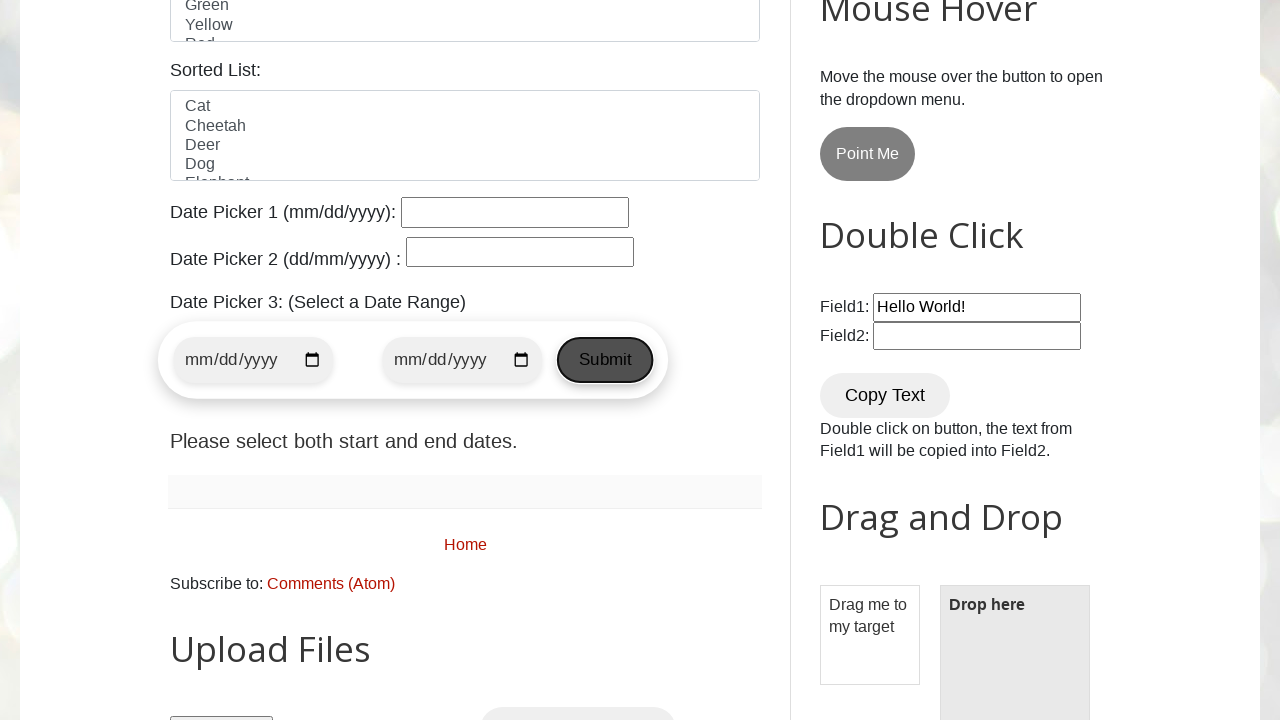